Tests a simple form by entering a message in a text field, clicking a button to display it, and verifying the message is shown correctly

Starting URL: https://www.lambdatest.com/selenium-playground/simple-form-demo

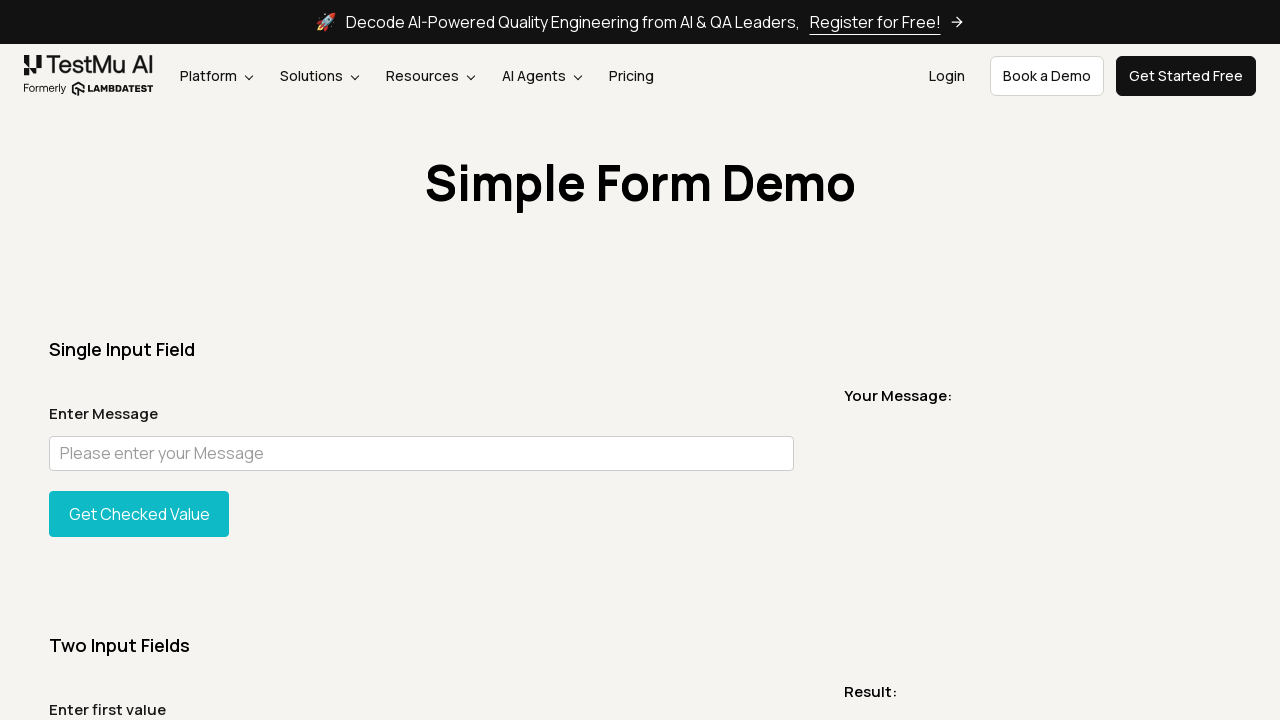

Filled user message field with 'This is a sample message' on #user-message
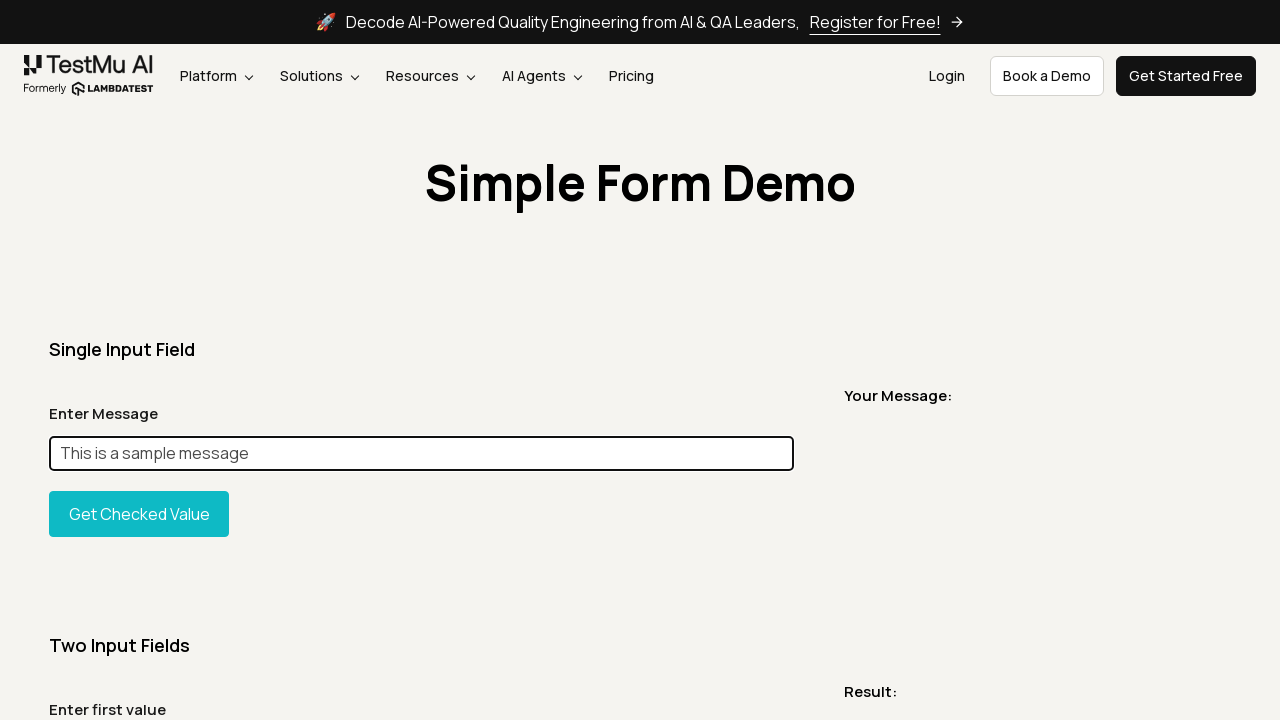

Clicked 'Show' button to display the message at (139, 514) on #showInput
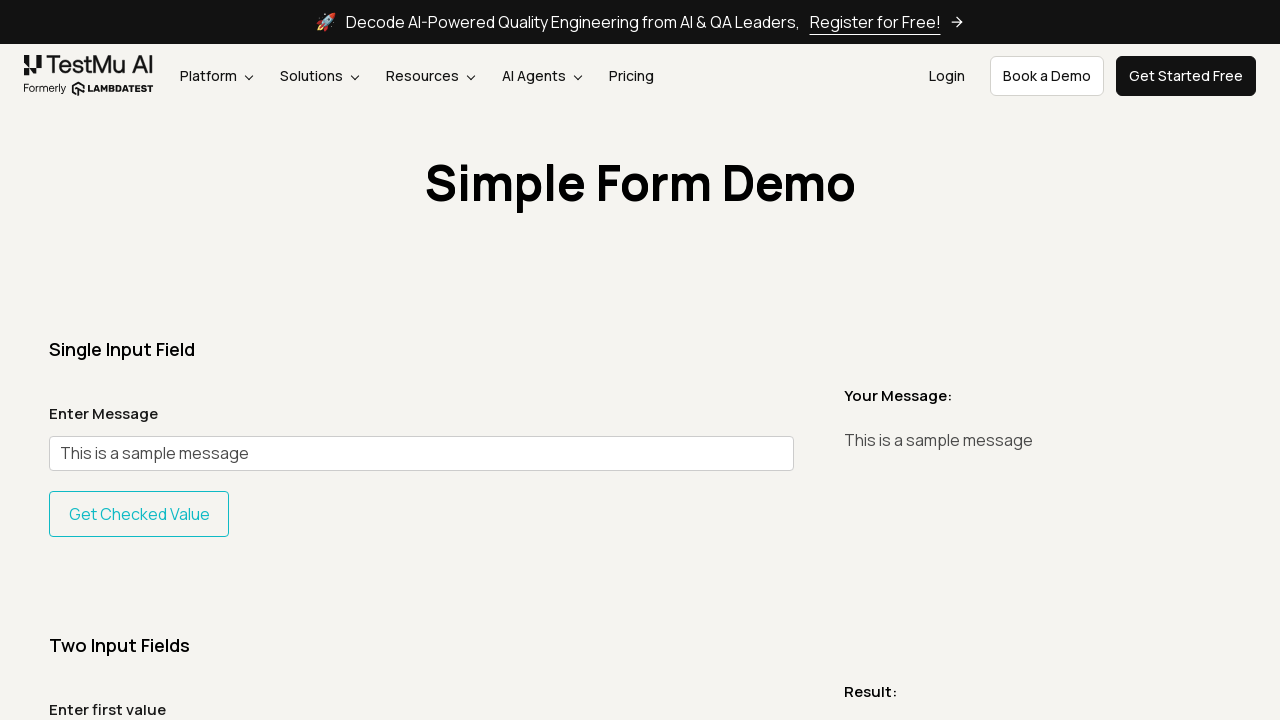

Message element loaded and is visible
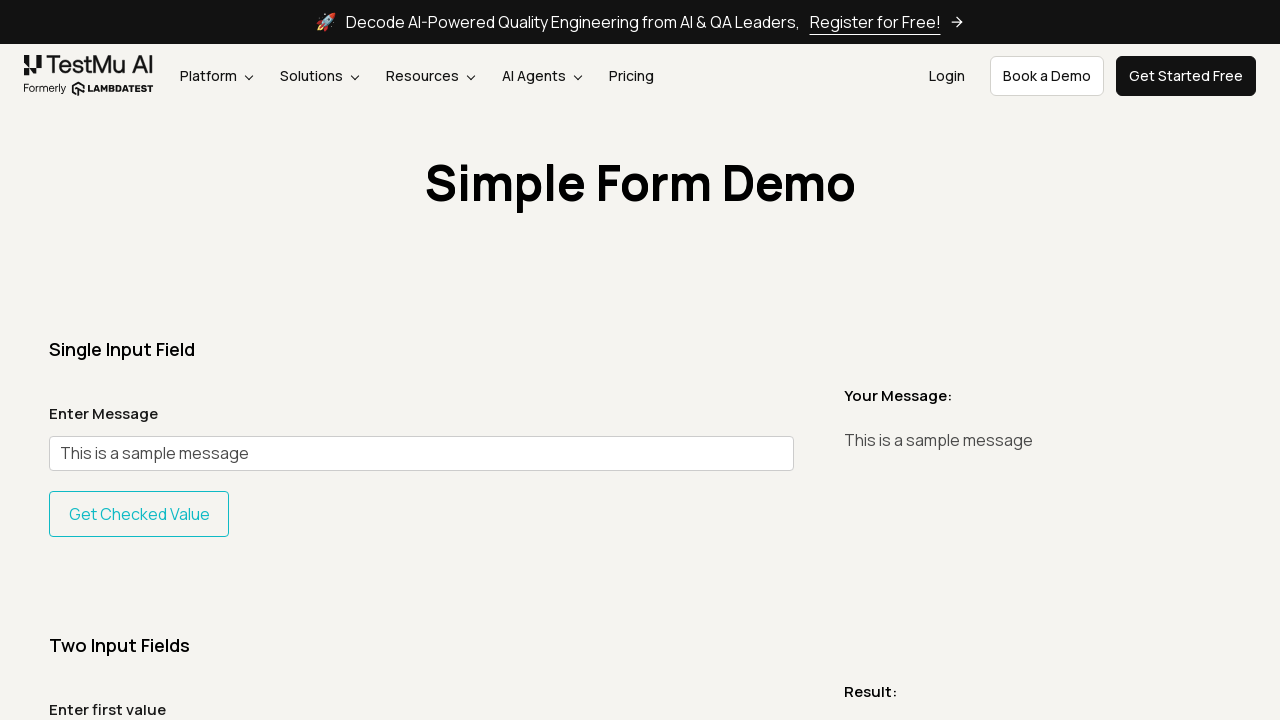

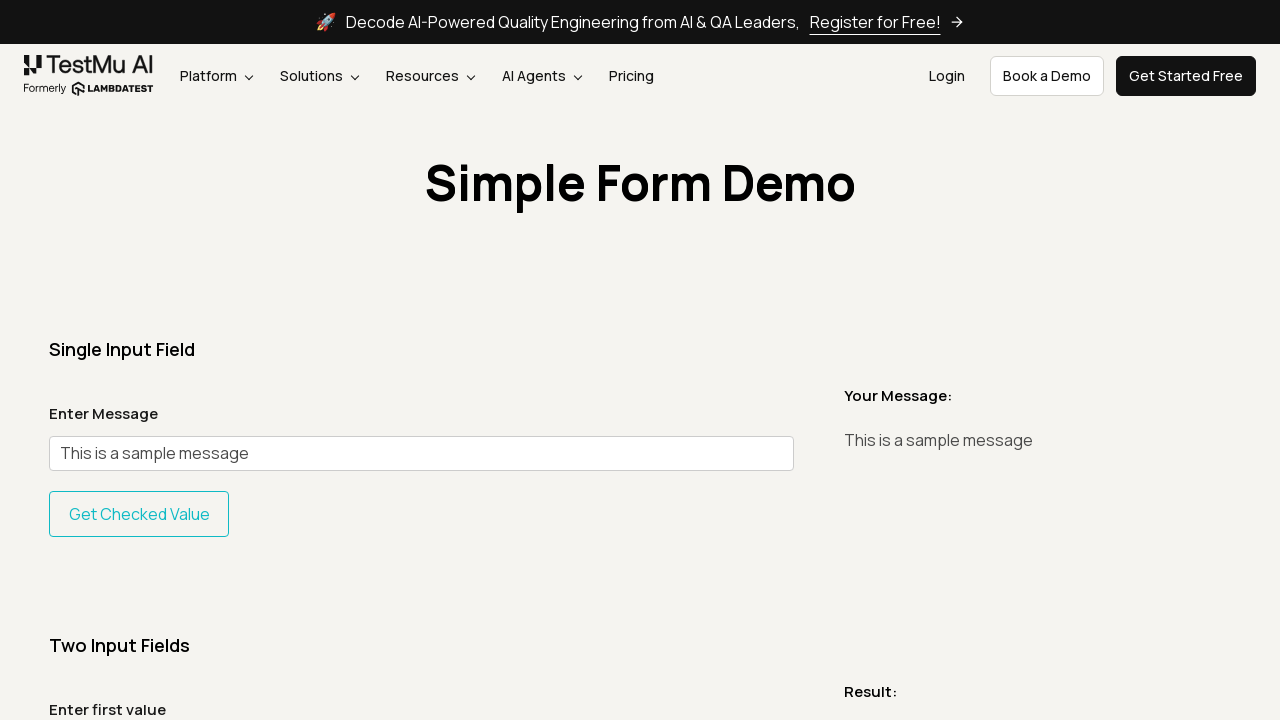